Tests various checkbox interactions including selecting individual checkboxes, selecting multiple checkboxes in different patterns, and unchecking selected checkboxes

Starting URL: https://testautomationpractice.blogspot.com/

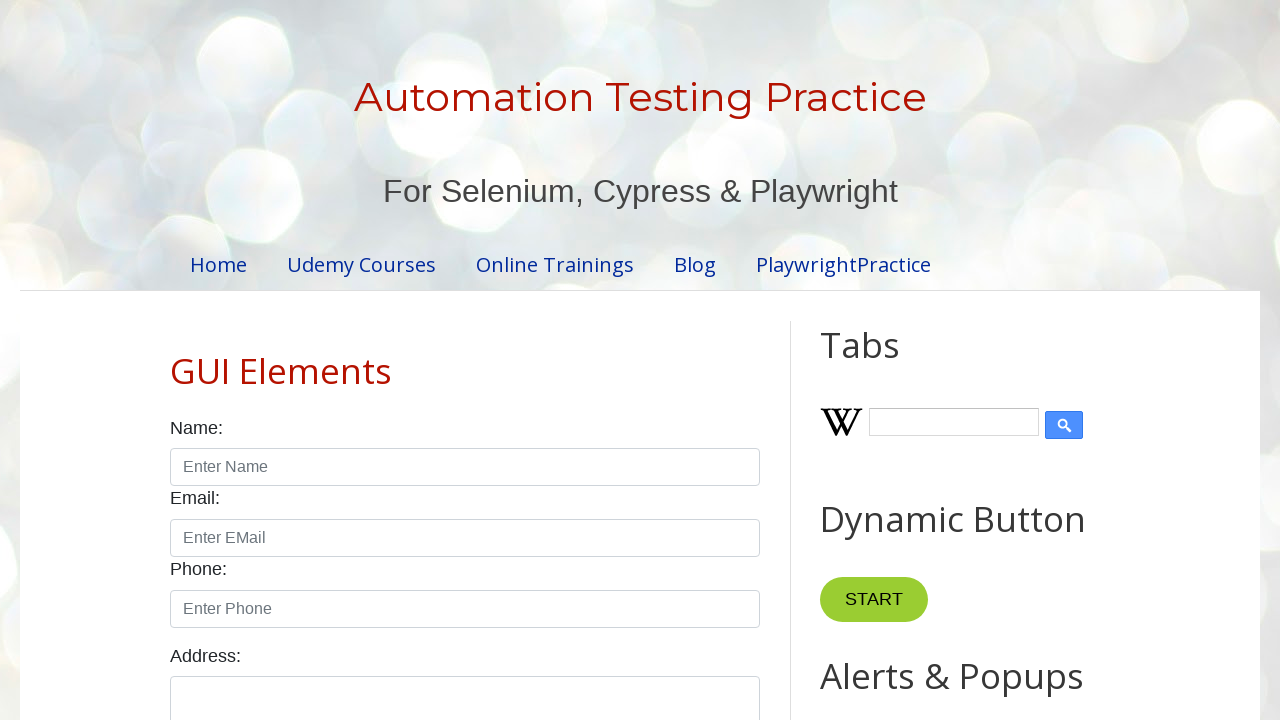

Selected Monday checkbox at (272, 360) on #monday
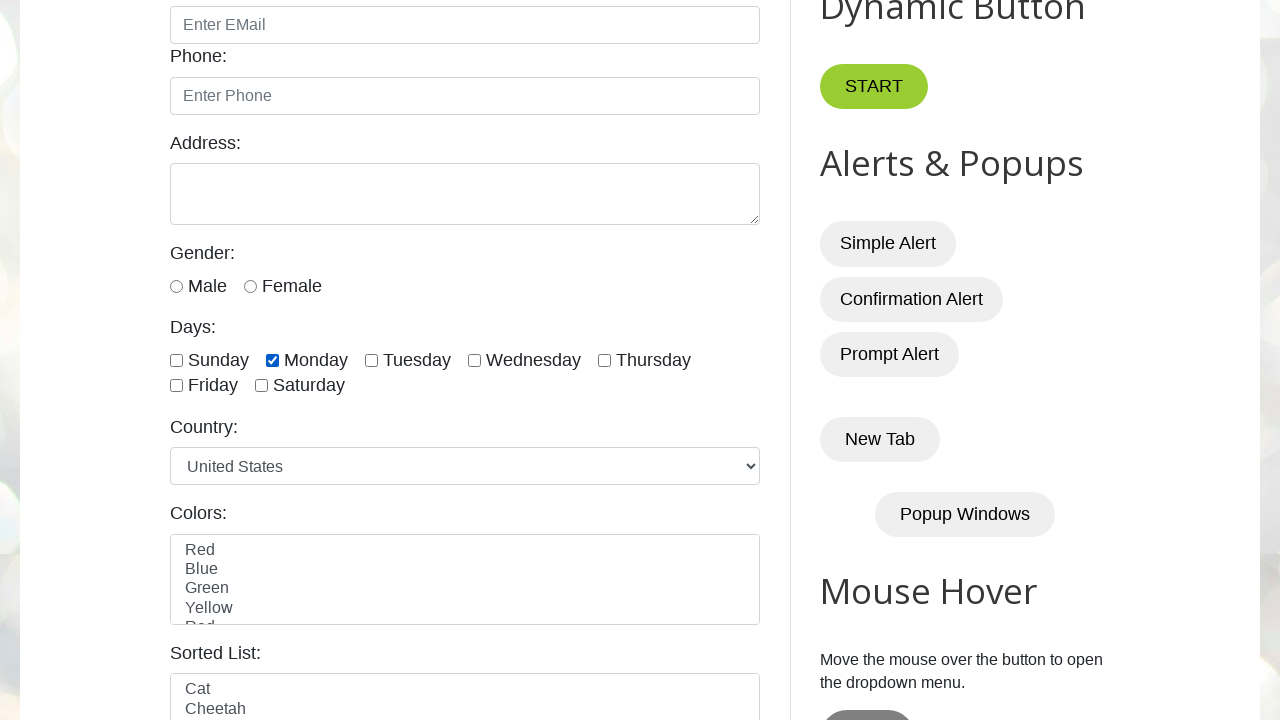

Retrieved all checkbox elements with form-check-input class
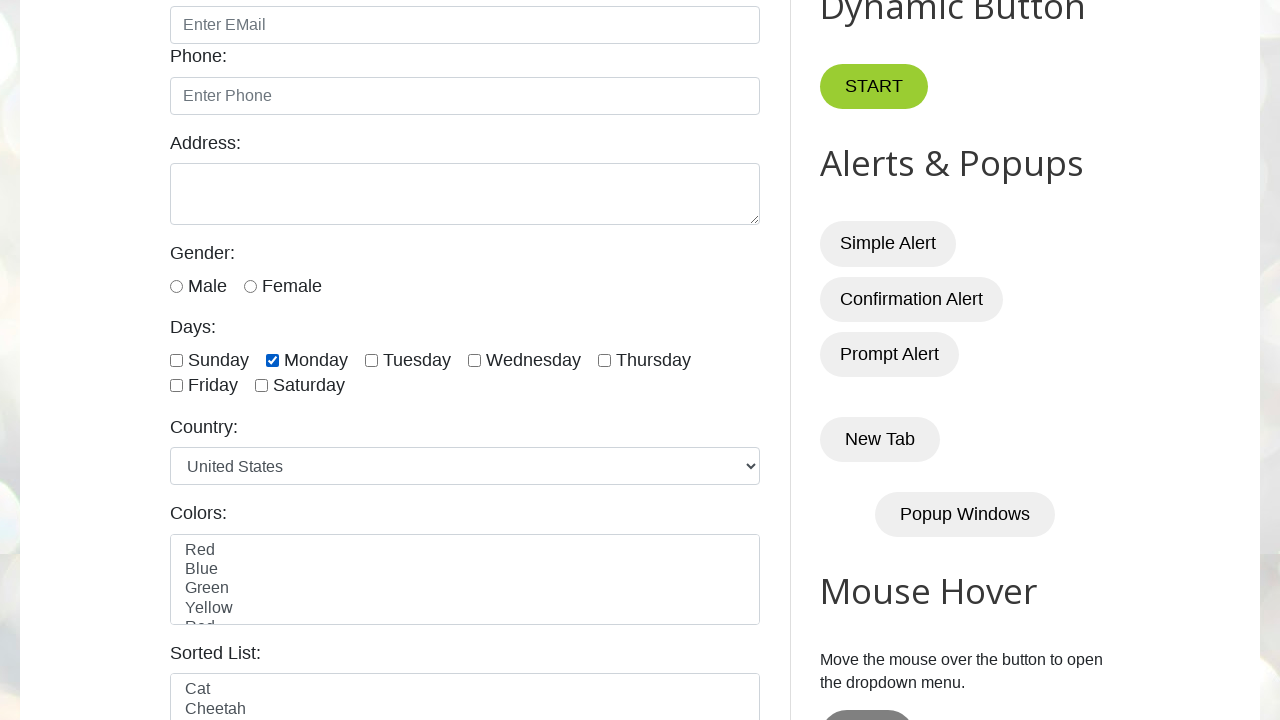

Clicked a checkbox to select it at (176, 360) on input.form-check-input[type='checkbox'] >> nth=0
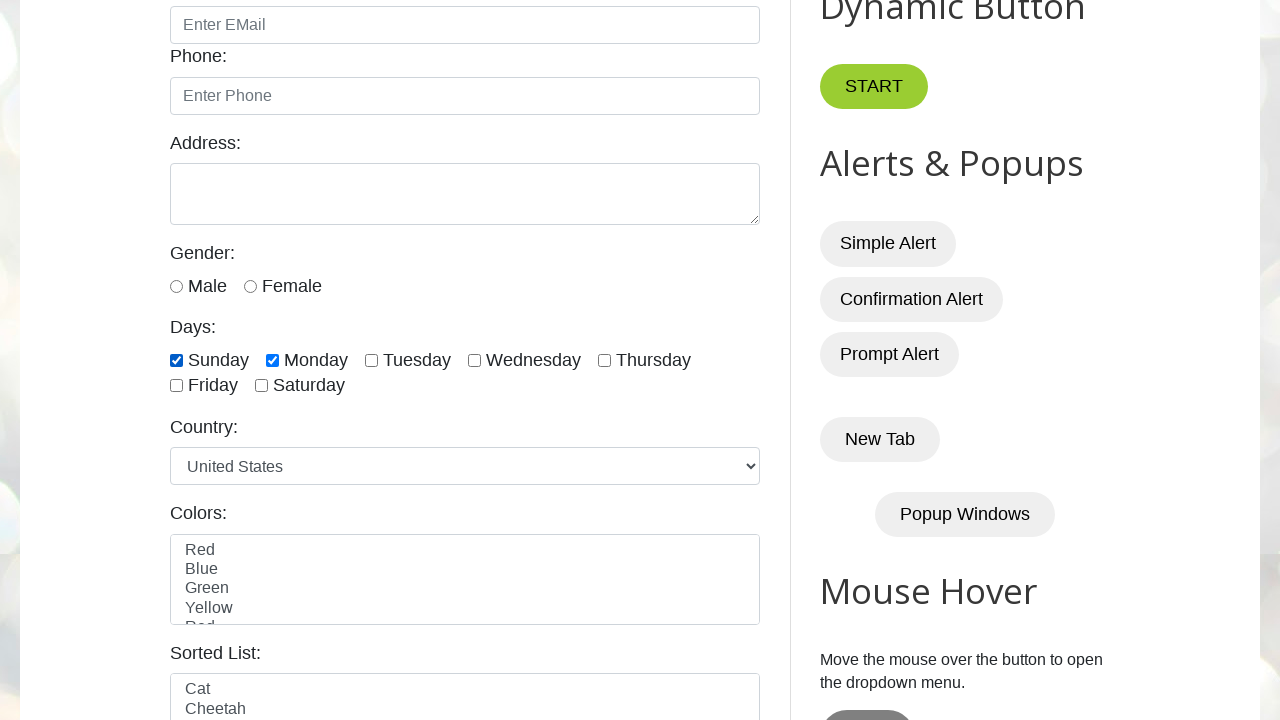

Clicked a checkbox to select it at (272, 360) on input.form-check-input[type='checkbox'] >> nth=1
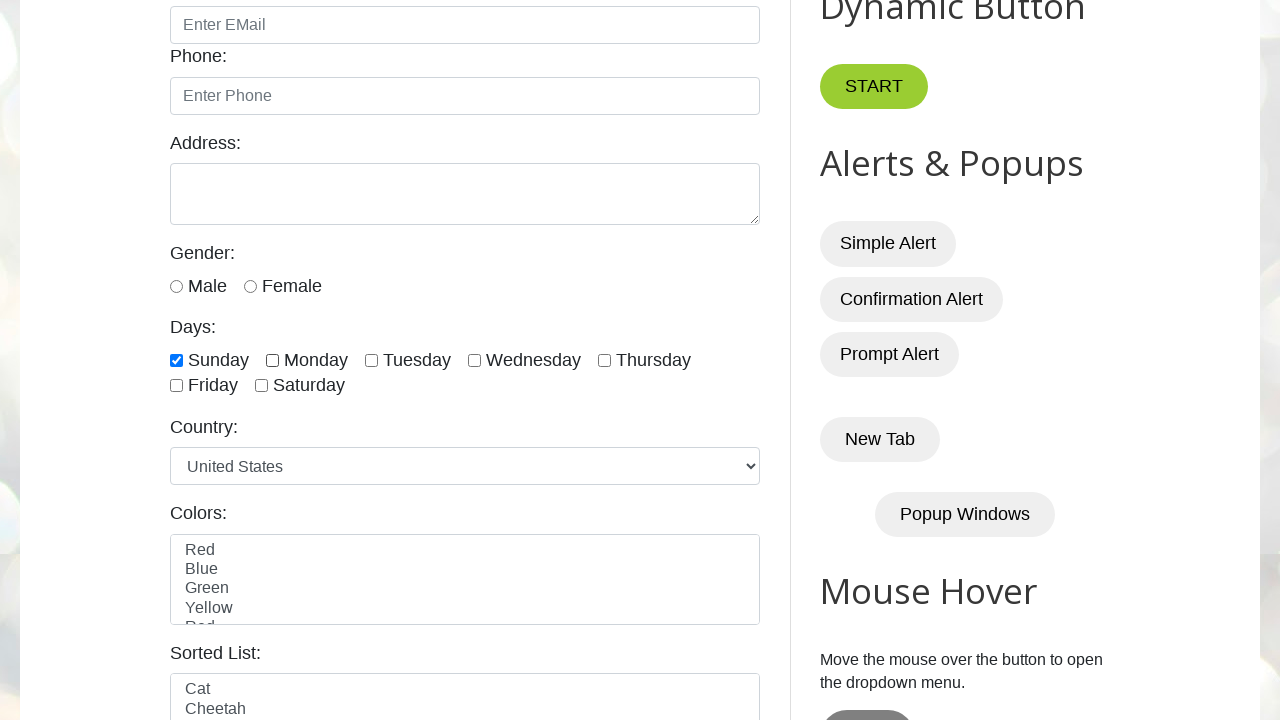

Clicked a checkbox to select it at (372, 360) on input.form-check-input[type='checkbox'] >> nth=2
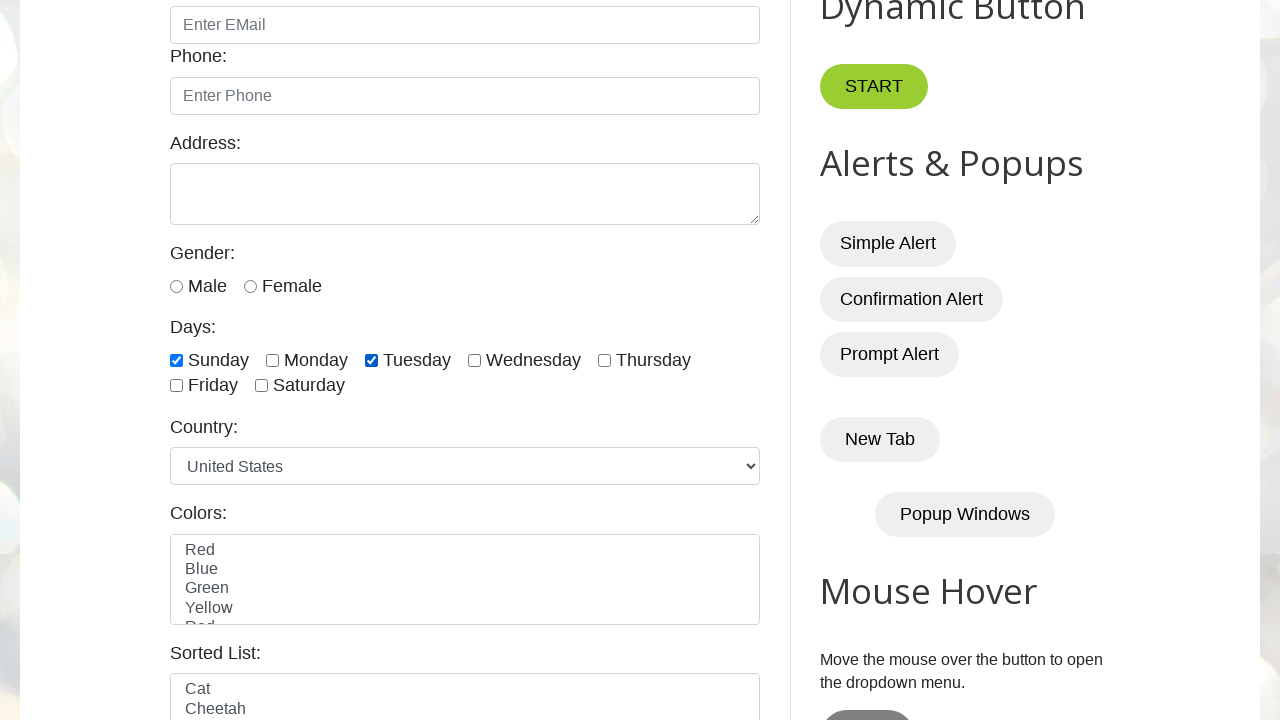

Clicked a checkbox to select it at (474, 360) on input.form-check-input[type='checkbox'] >> nth=3
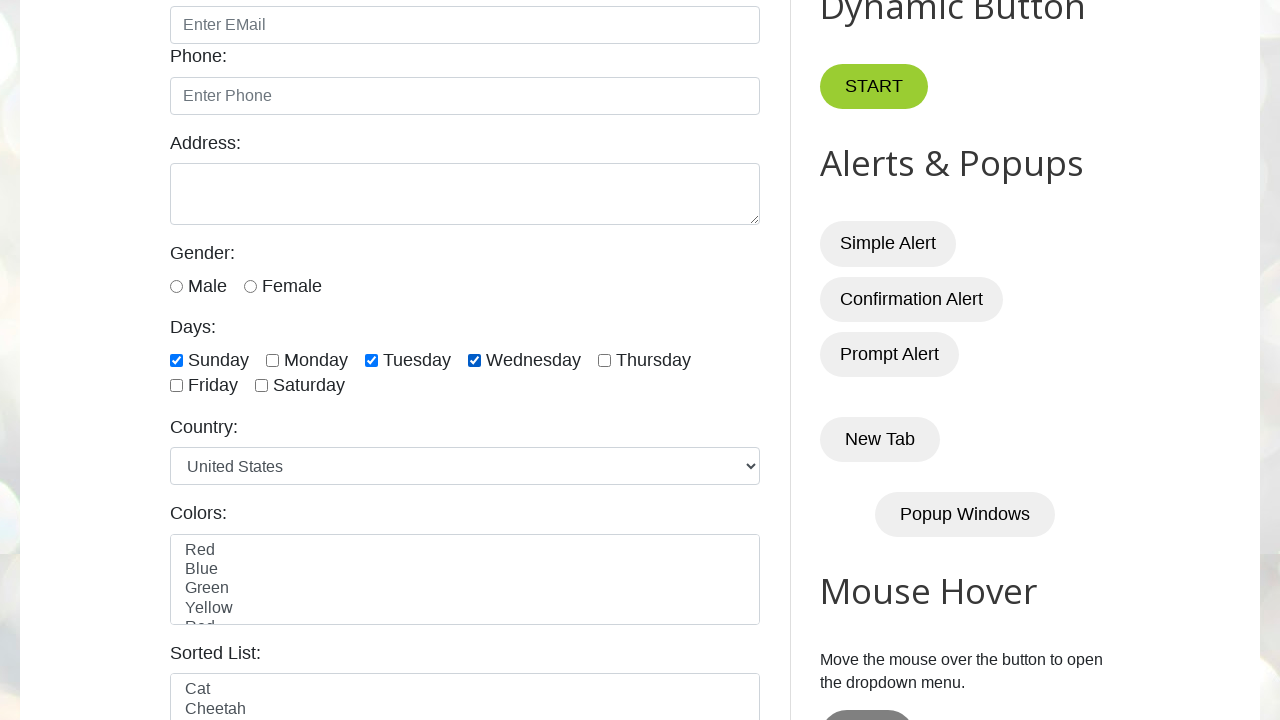

Clicked a checkbox to select it at (604, 360) on input.form-check-input[type='checkbox'] >> nth=4
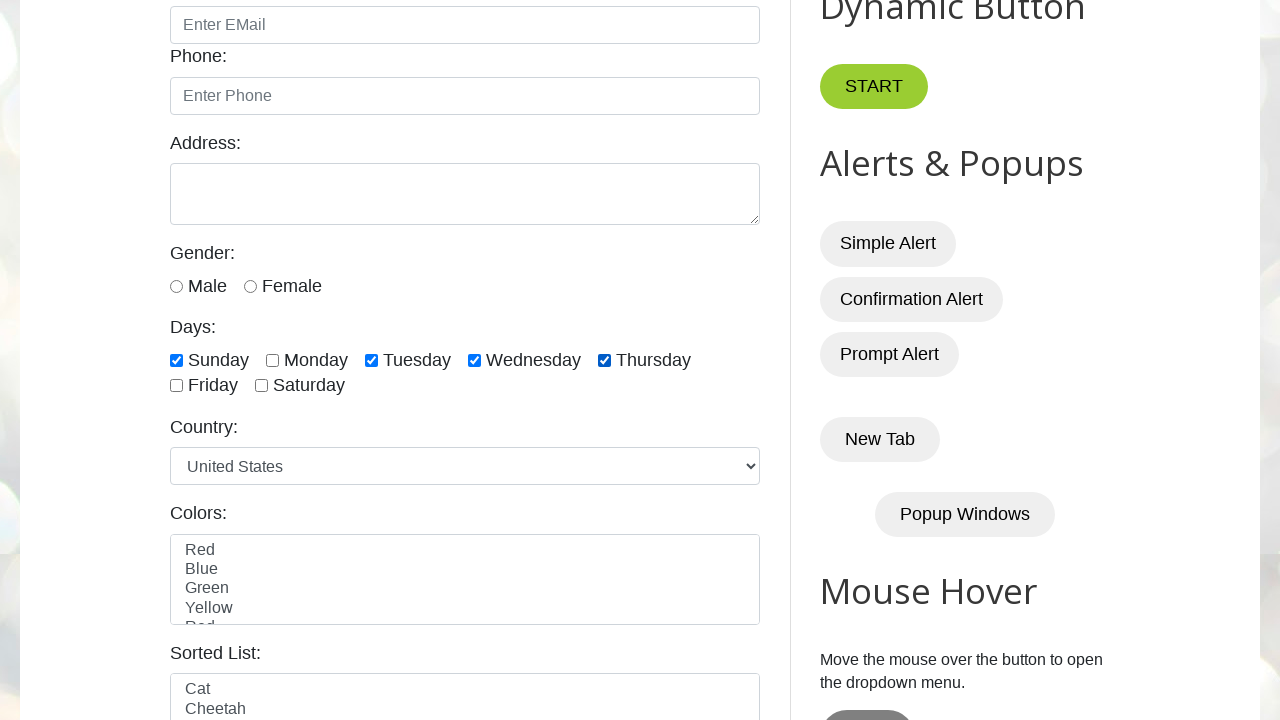

Clicked a checkbox to select it at (176, 386) on input.form-check-input[type='checkbox'] >> nth=5
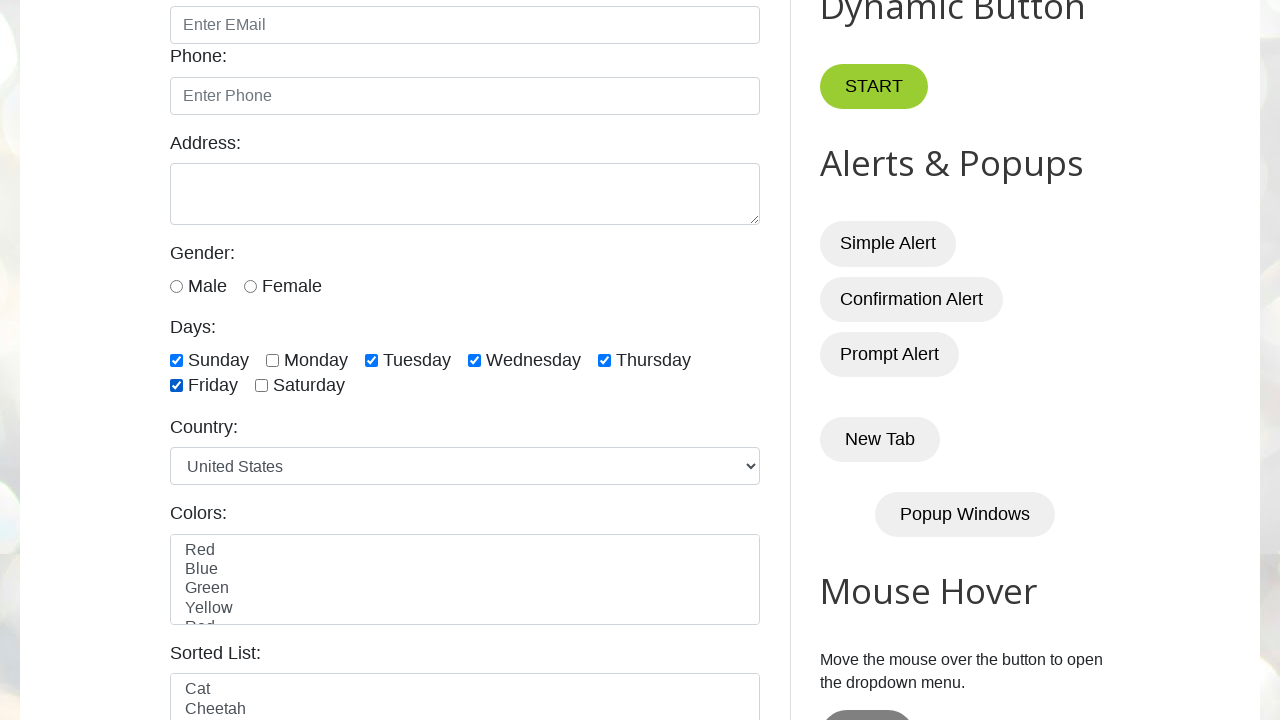

Clicked a checkbox to select it at (262, 386) on input.form-check-input[type='checkbox'] >> nth=6
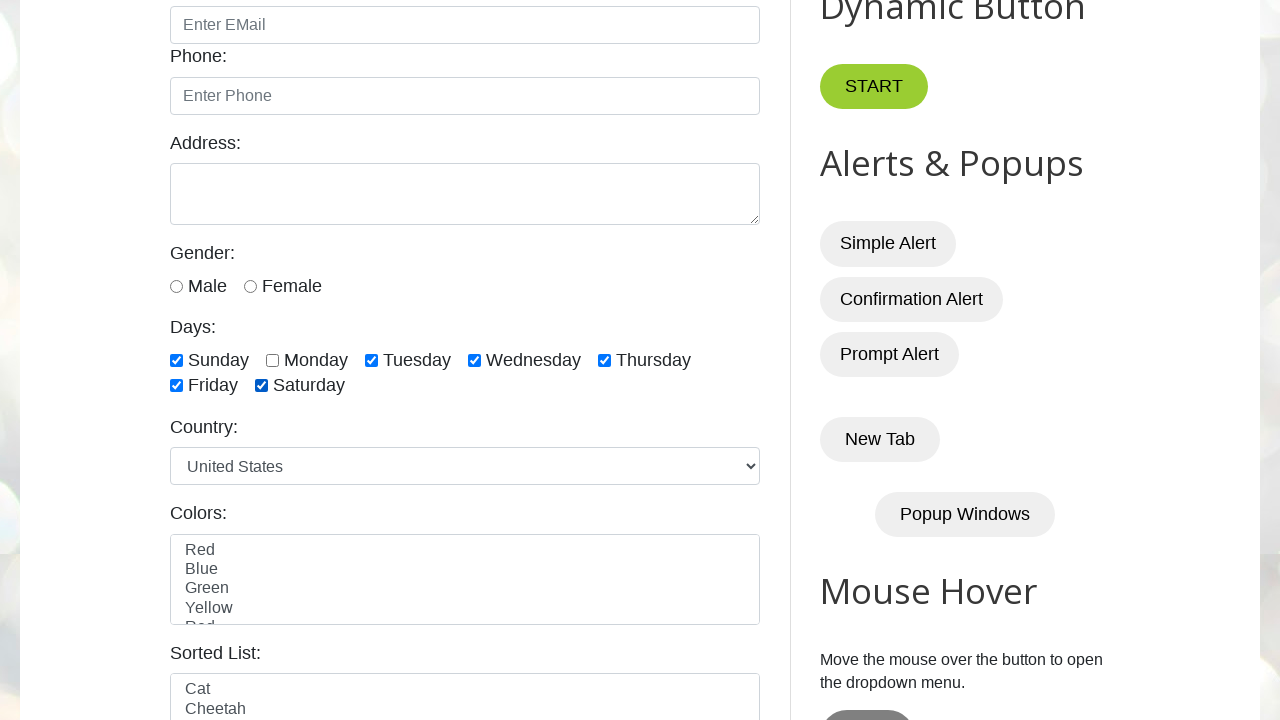

Clicked checkbox at index 5 (last two checkboxes pattern) at (176, 386) on input.form-check-input[type='checkbox'] >> nth=5
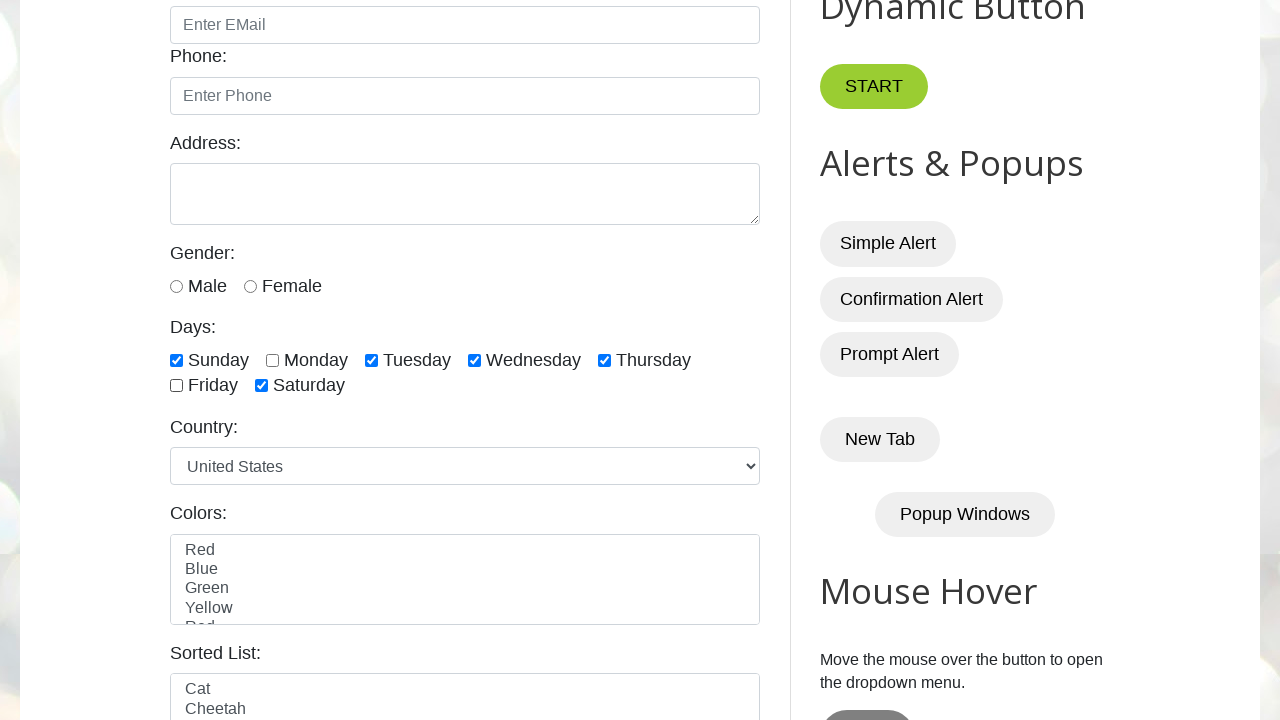

Clicked checkbox at index 6 (last two checkboxes pattern) at (262, 386) on input.form-check-input[type='checkbox'] >> nth=6
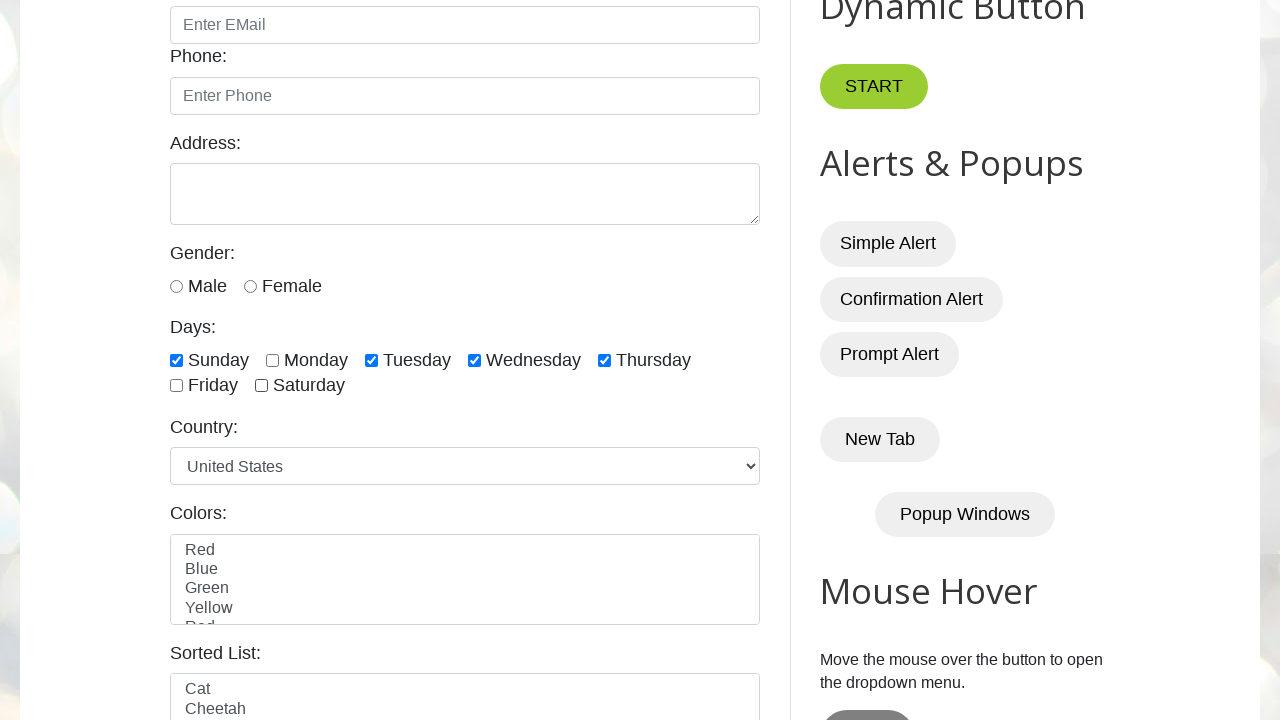

Clicked checkbox at index 0 (first two checkboxes) at (176, 360) on input.form-check-input[type='checkbox'] >> nth=0
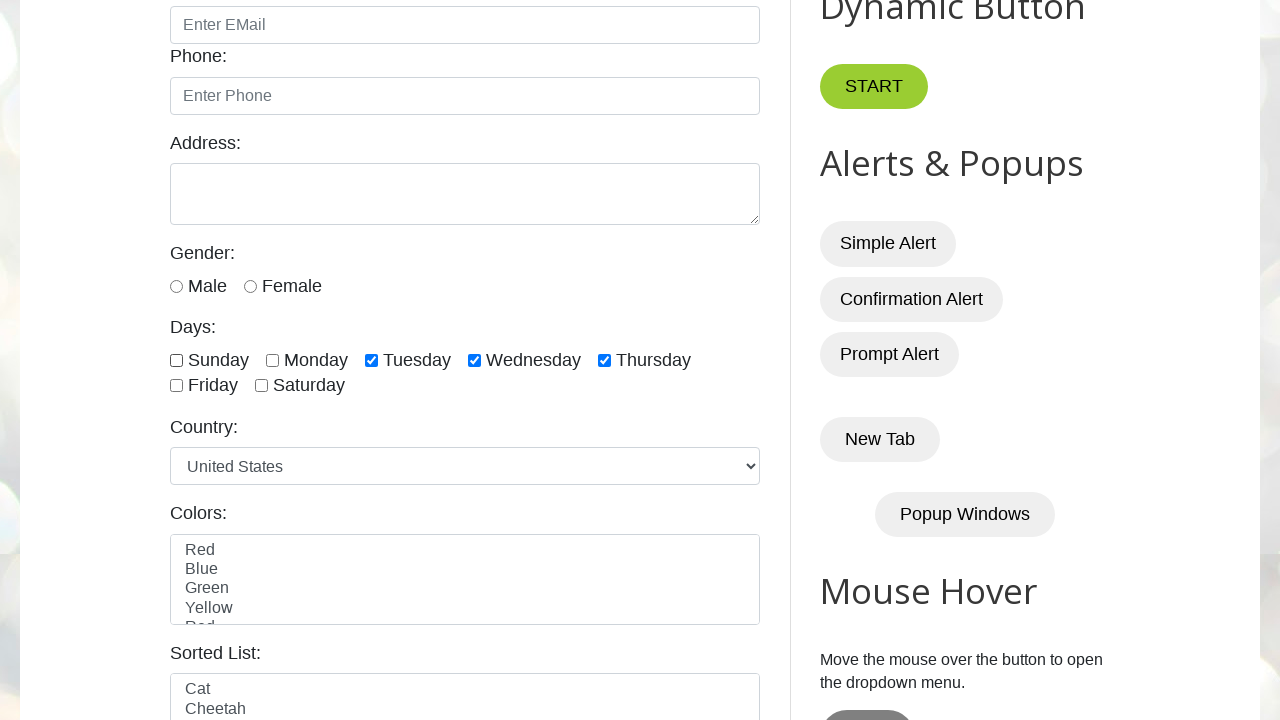

Clicked checkbox at index 1 (first two checkboxes) at (272, 360) on input.form-check-input[type='checkbox'] >> nth=1
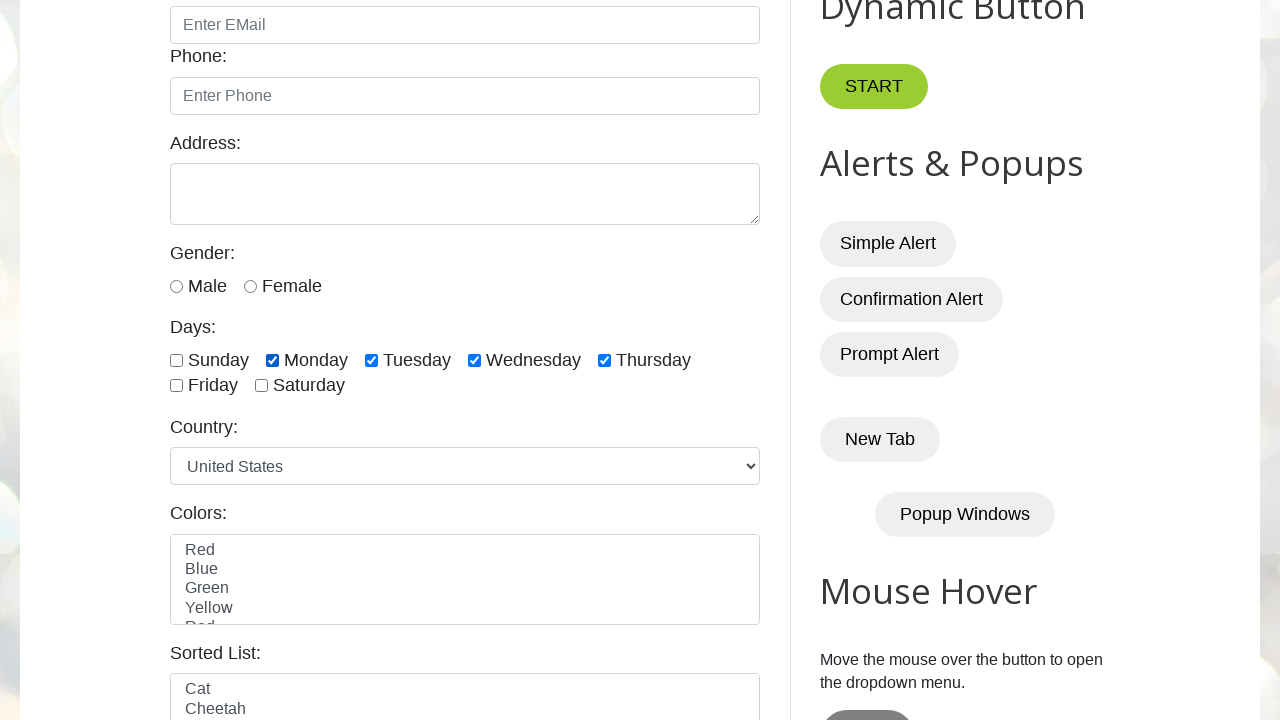

Clicked a checkbox to uncheck it at (176, 360) on input.form-check-input[type='checkbox'] >> nth=0
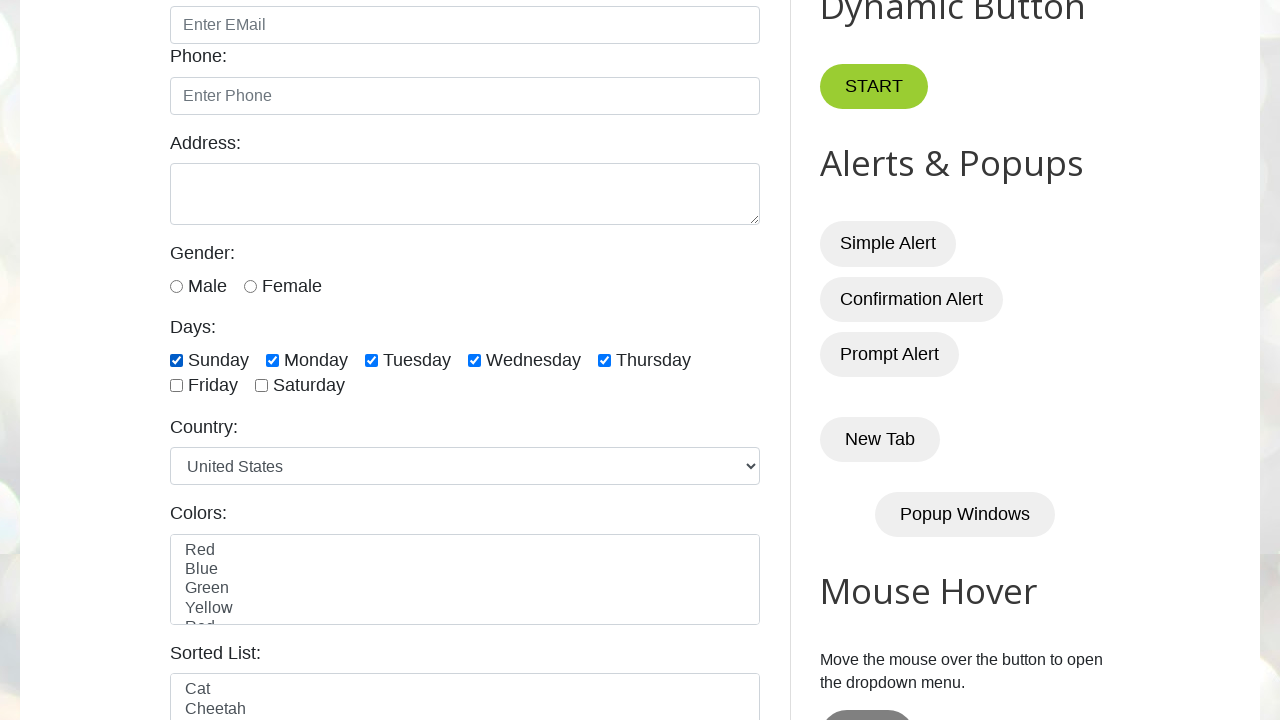

Clicked a checkbox to uncheck it at (272, 360) on input.form-check-input[type='checkbox'] >> nth=1
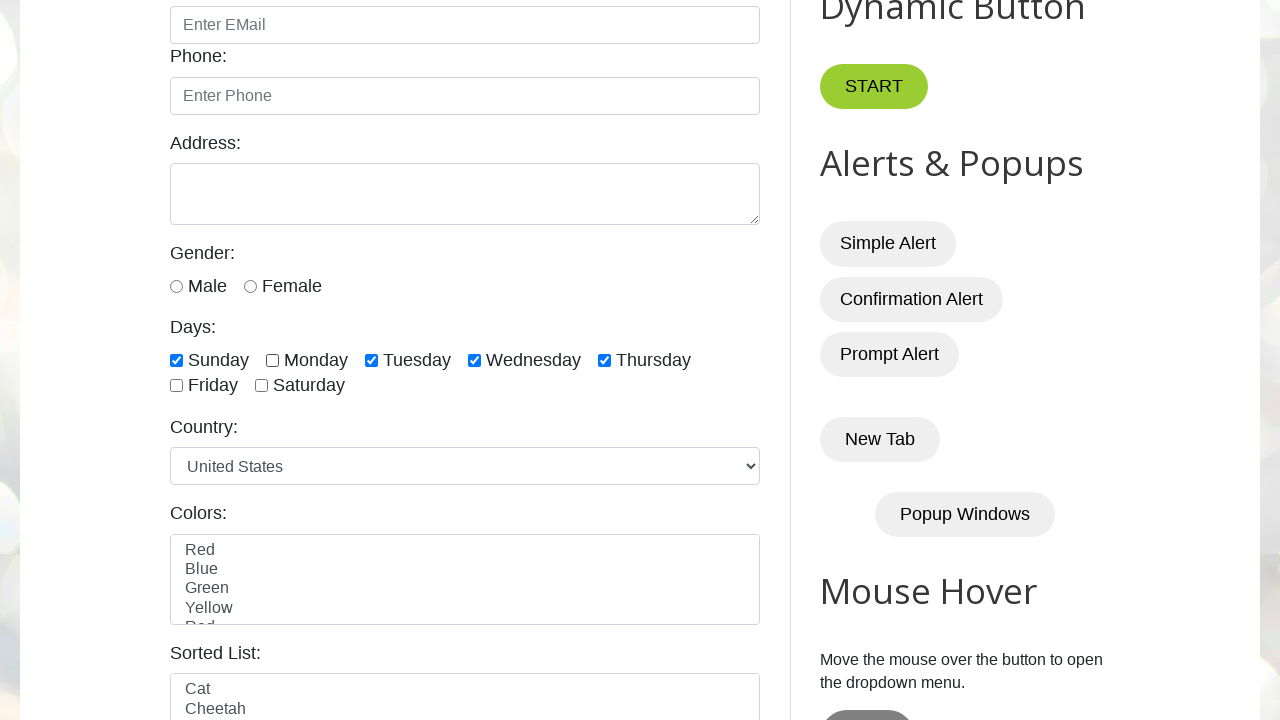

Clicked a checkbox to uncheck it at (372, 360) on input.form-check-input[type='checkbox'] >> nth=2
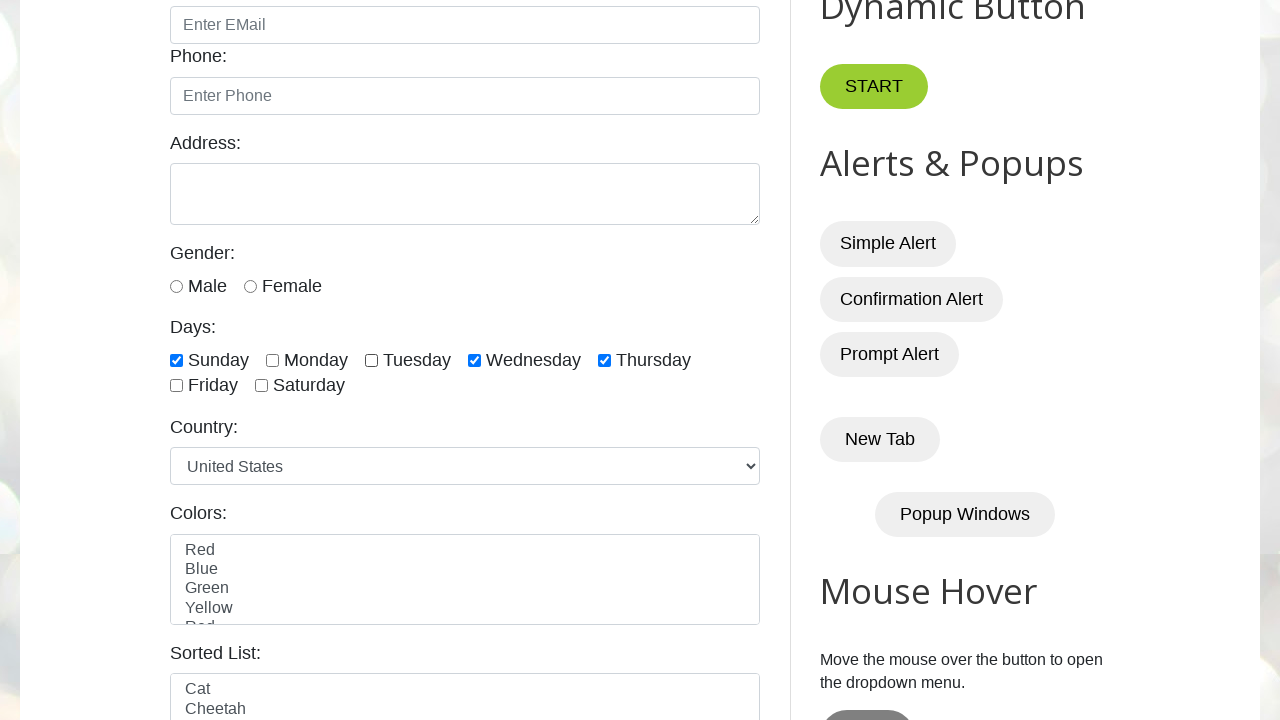

Clicked a checkbox to uncheck it at (474, 360) on input.form-check-input[type='checkbox'] >> nth=3
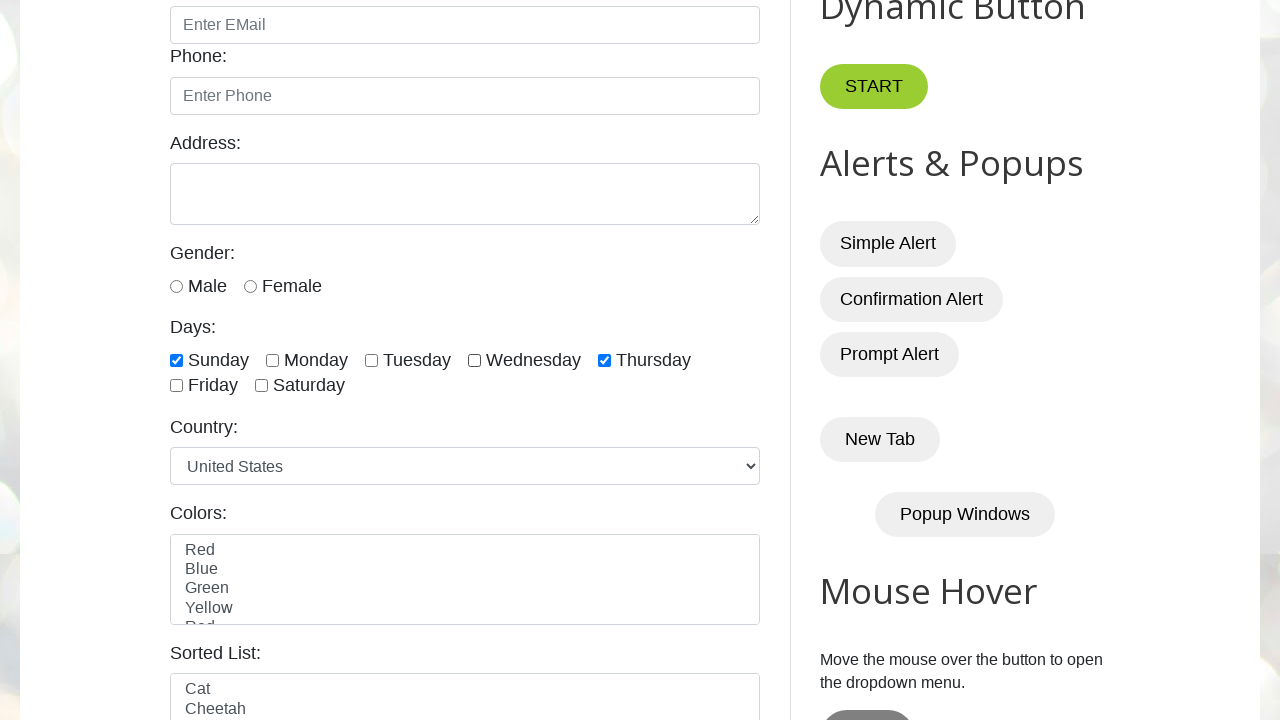

Clicked a checkbox to uncheck it at (604, 360) on input.form-check-input[type='checkbox'] >> nth=4
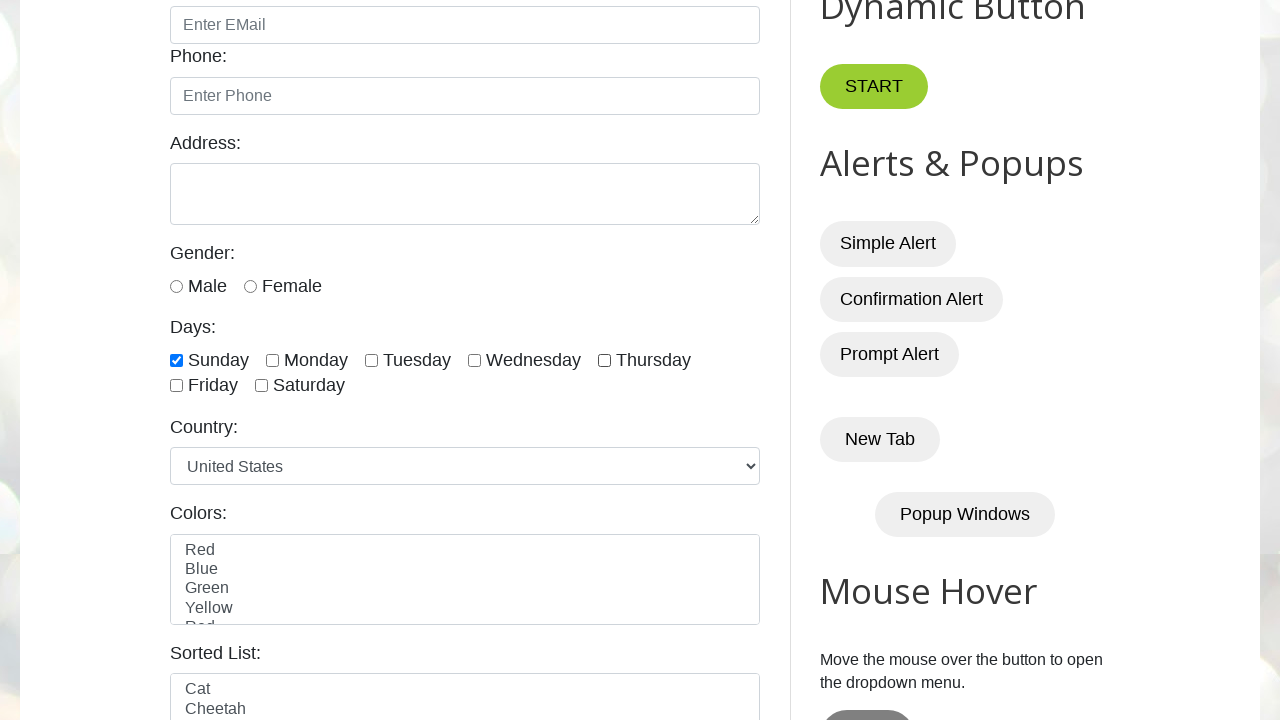

Clicked a checkbox to uncheck it at (176, 386) on input.form-check-input[type='checkbox'] >> nth=5
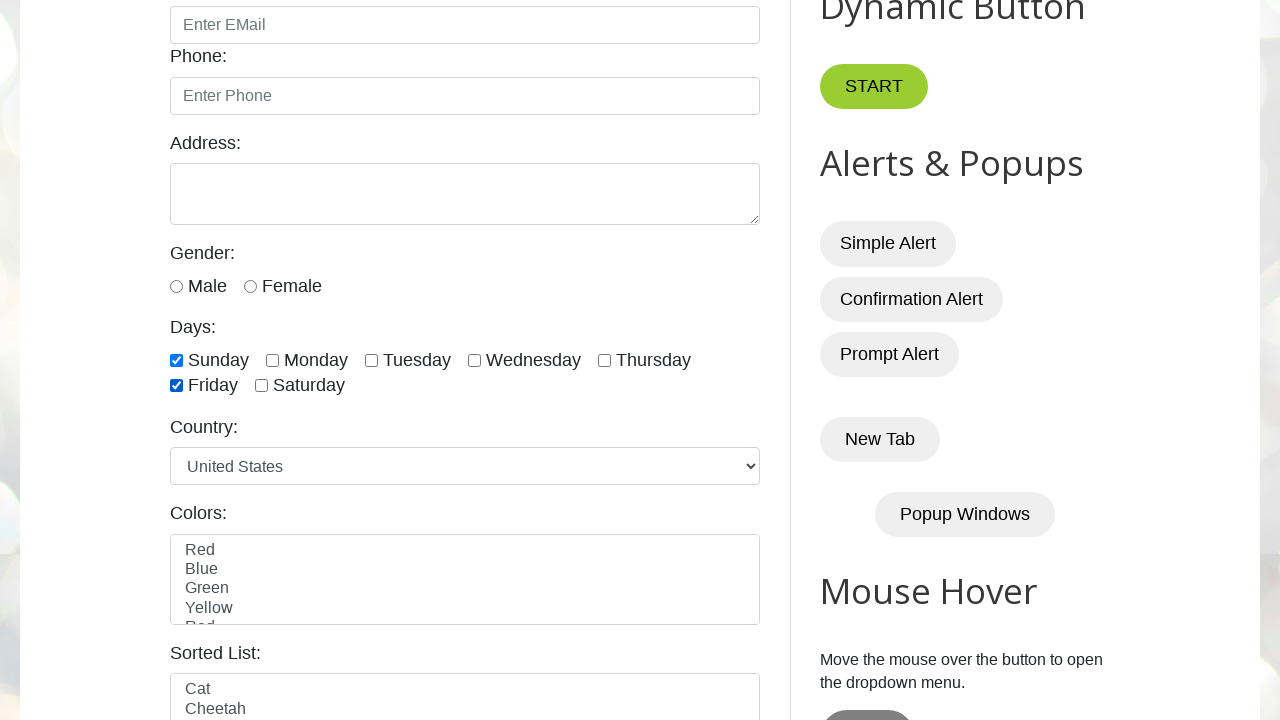

Clicked a checkbox to uncheck it at (262, 386) on input.form-check-input[type='checkbox'] >> nth=6
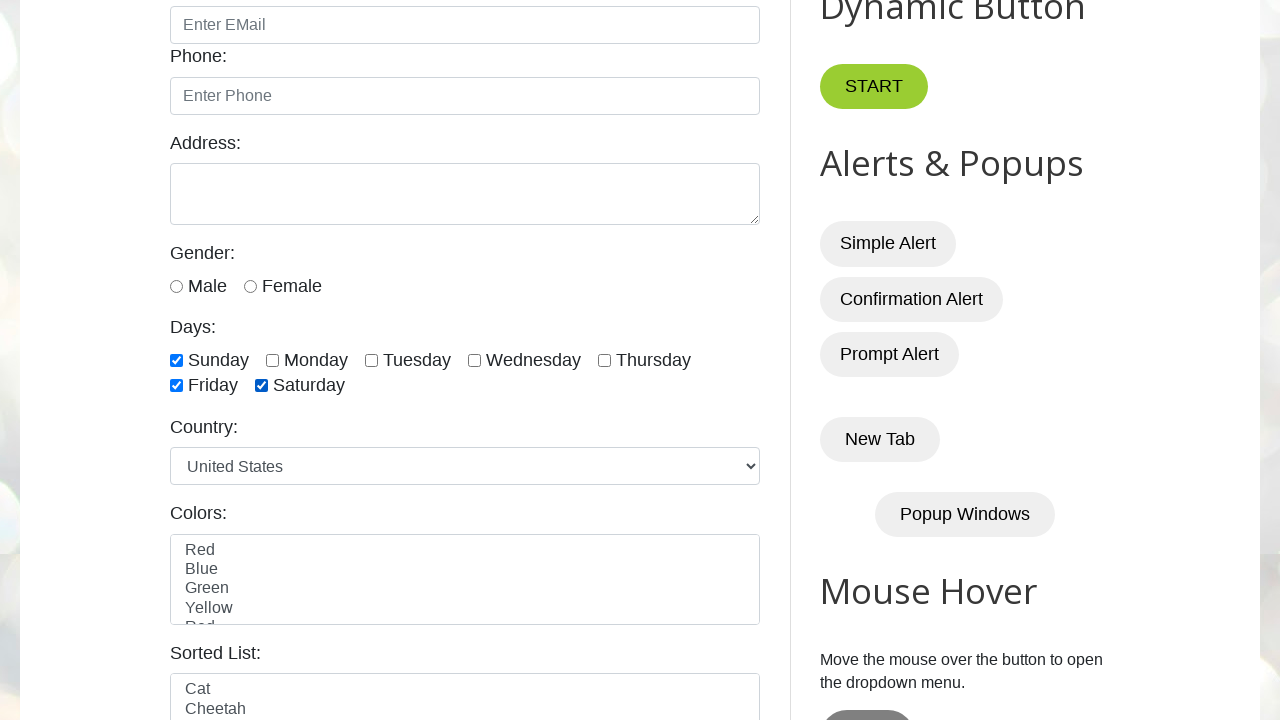

Unselected a currently selected checkbox at (176, 360) on input.form-check-input[type='checkbox'] >> nth=0
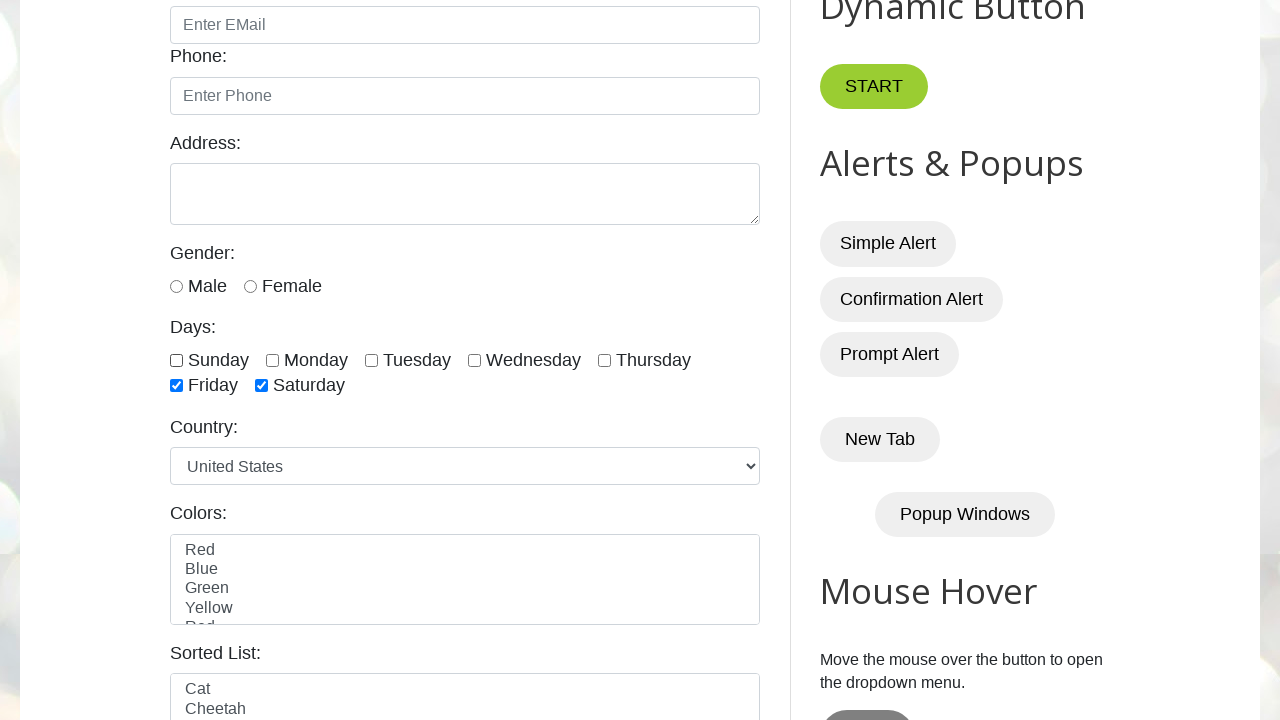

Unselected a currently selected checkbox at (176, 386) on input.form-check-input[type='checkbox'] >> nth=5
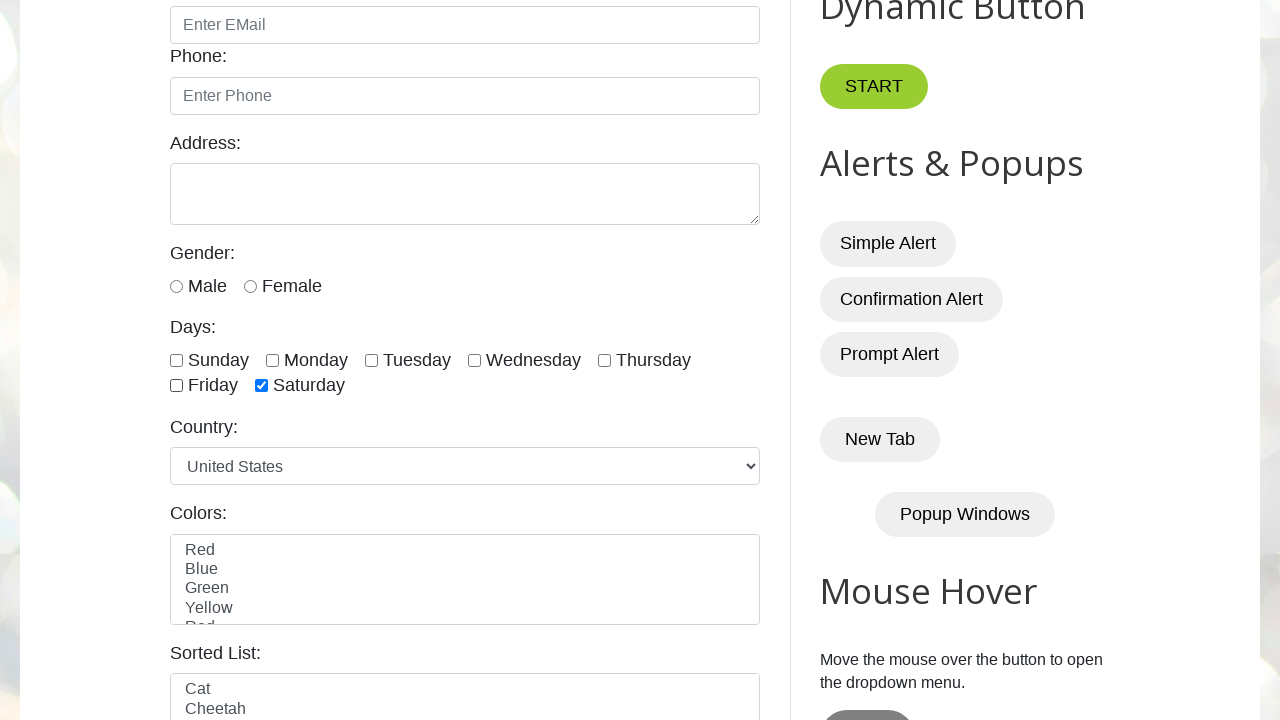

Unselected a currently selected checkbox at (262, 386) on input.form-check-input[type='checkbox'] >> nth=6
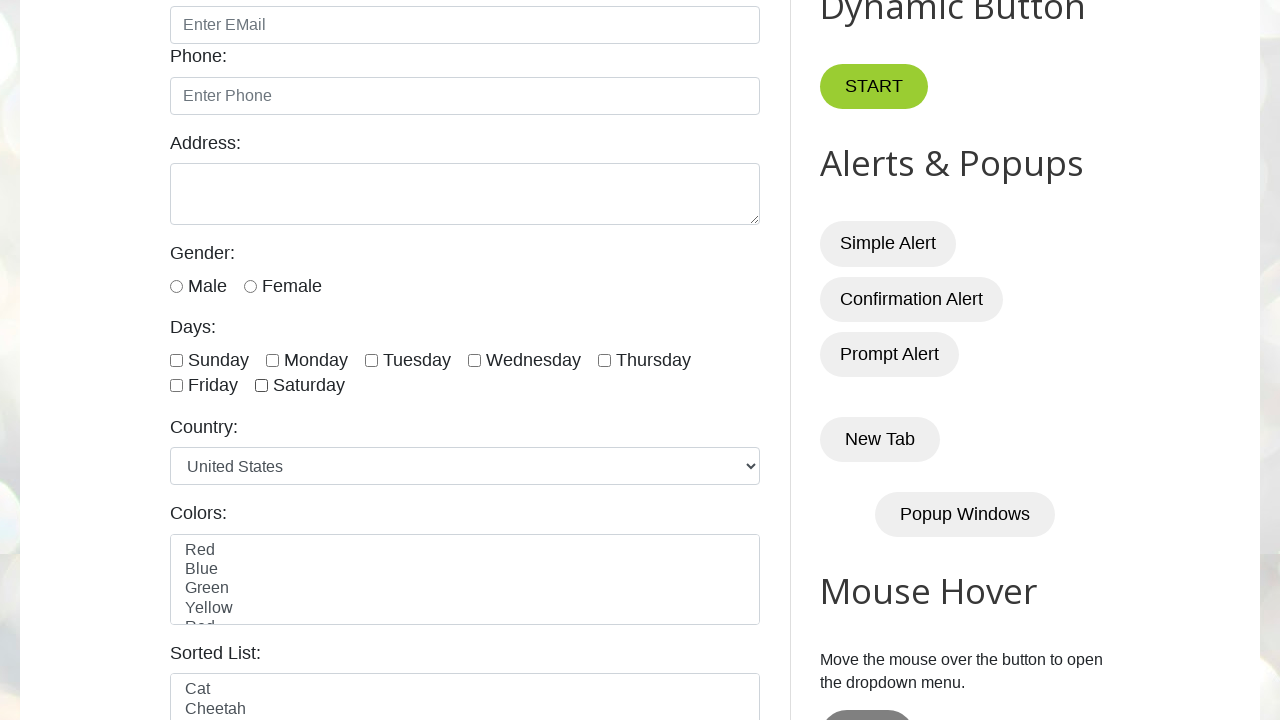

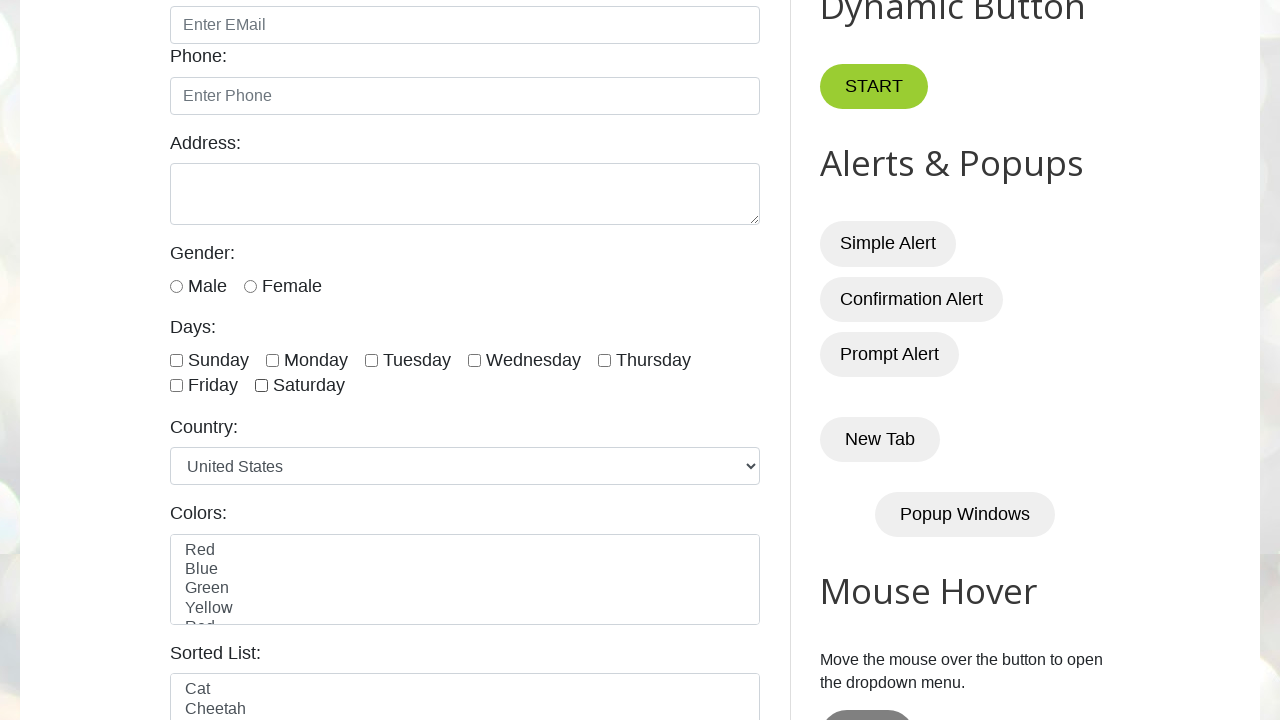